Tests infinite scroll functionality by scrolling to the last paragraph and verifying that more content loads

Starting URL: https://bonigarcia.dev/selenium-webdriver-java/infinite-scroll.html

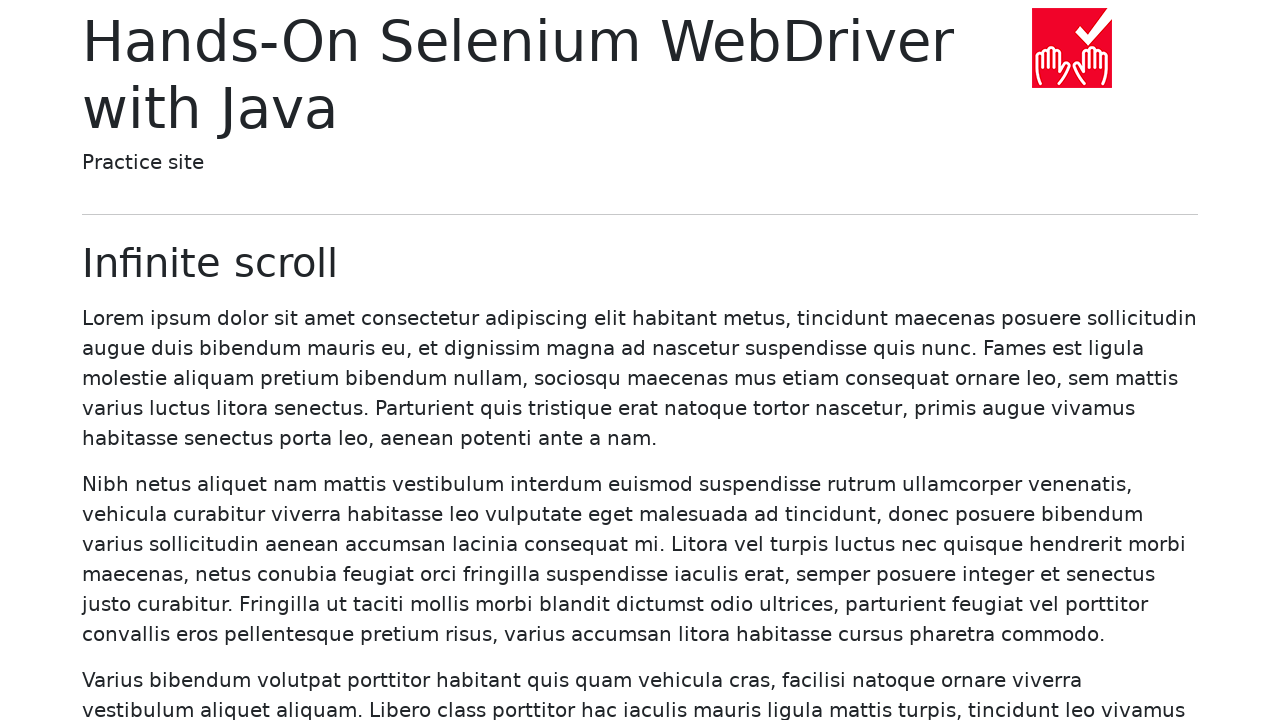

Initial paragraphs loaded
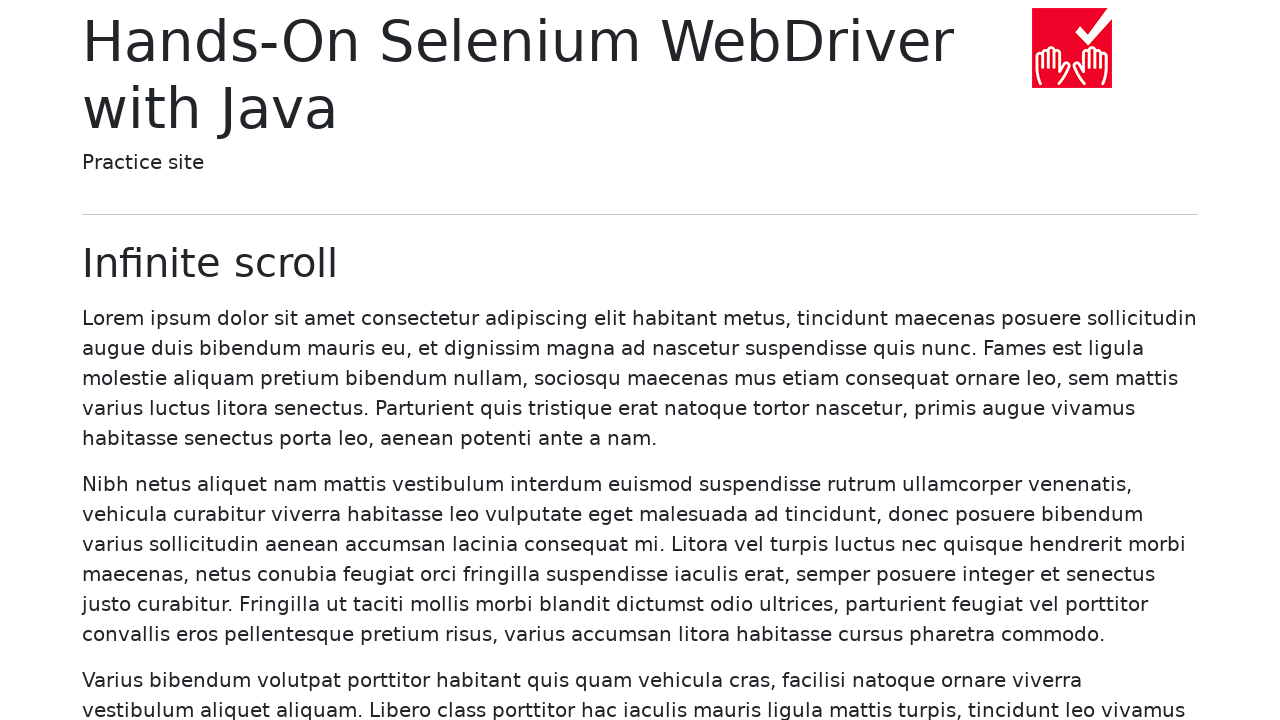

Retrieved initial paragraph count: 20
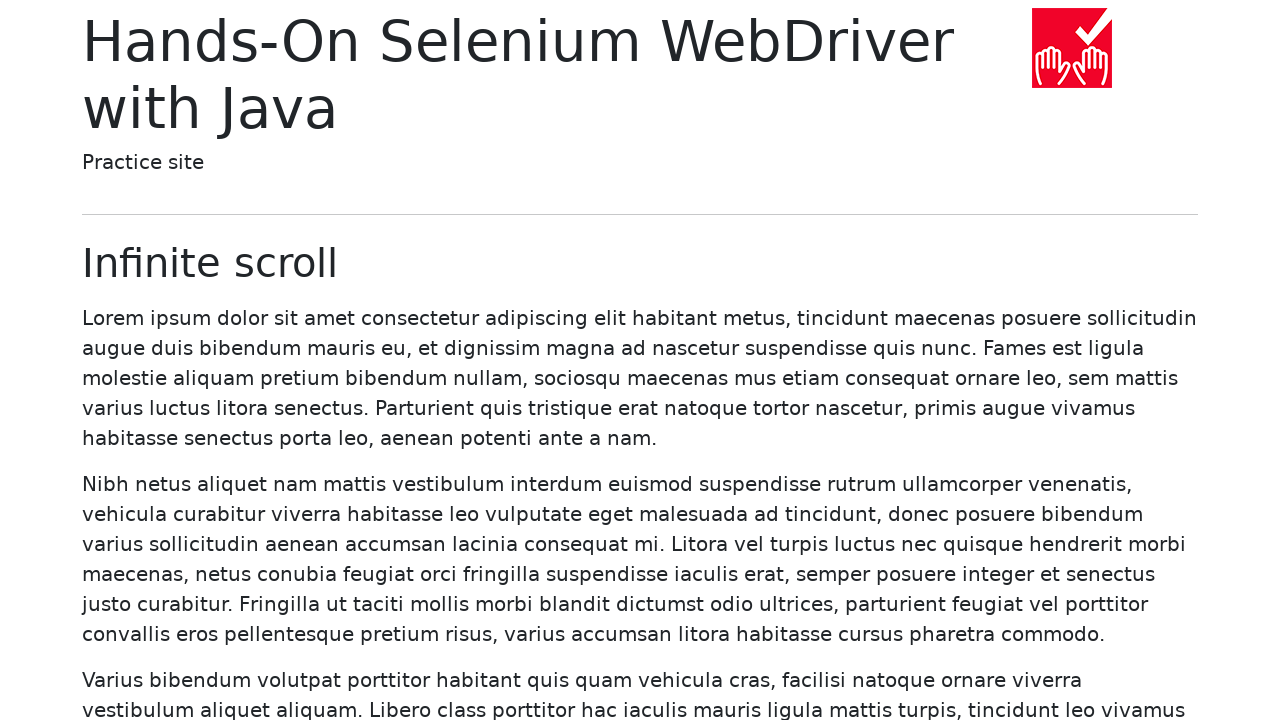

Scrolled to last paragraph (#20)
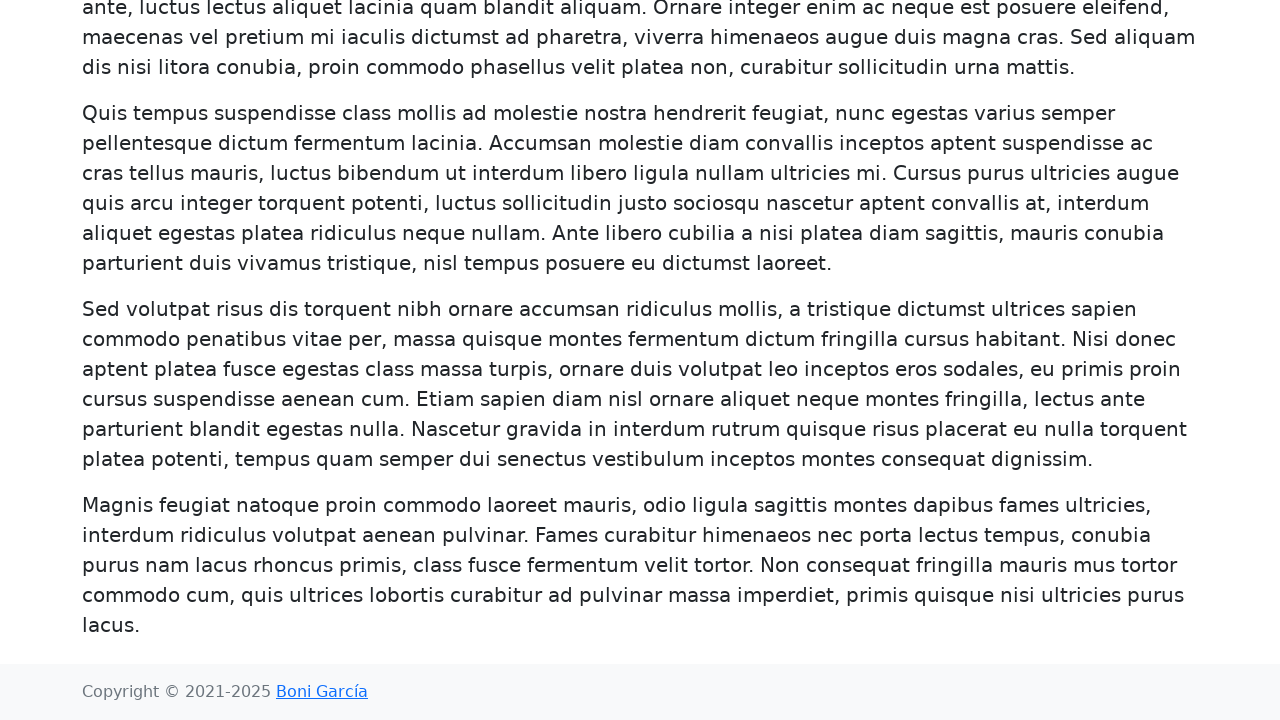

New paragraphs loaded via infinite scroll (count exceeded 20)
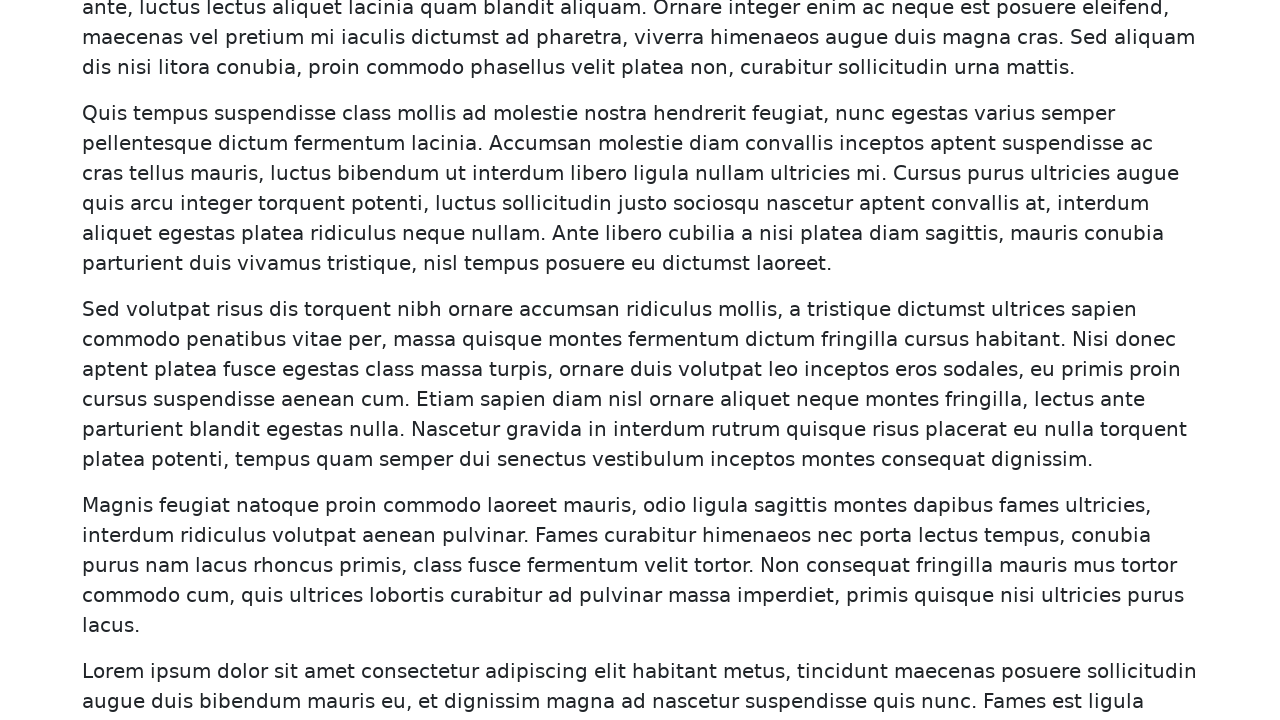

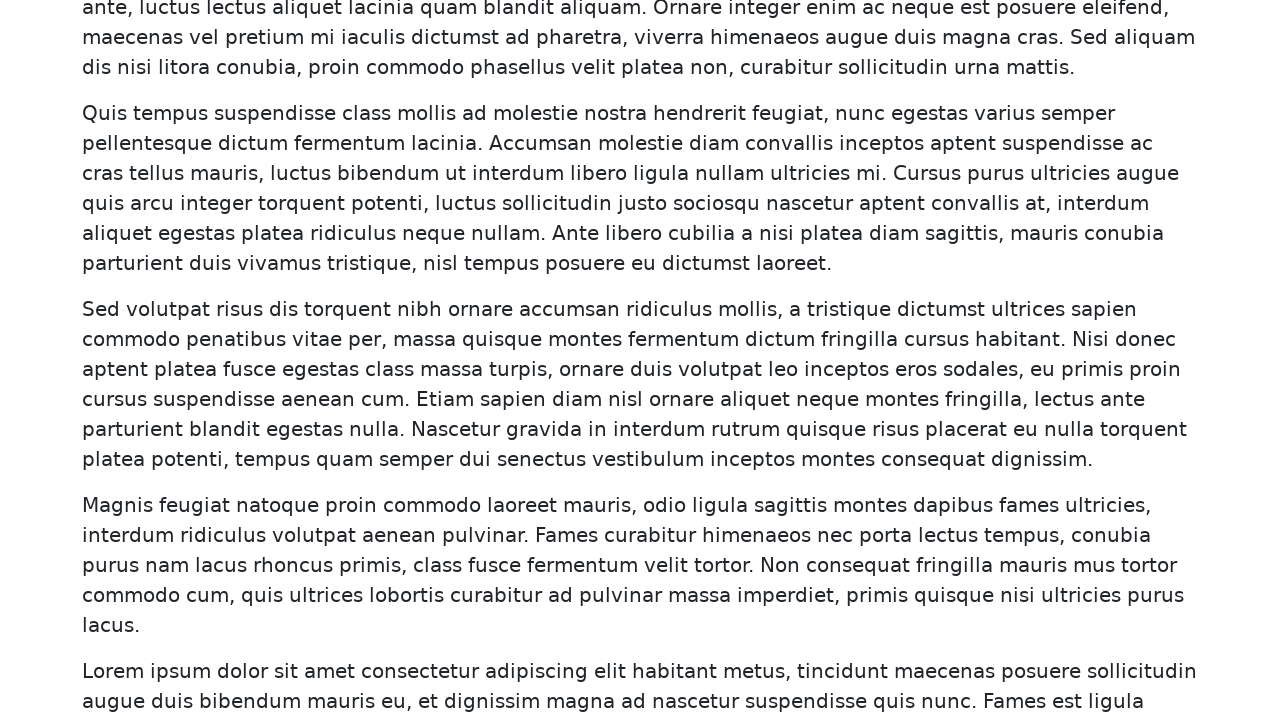